Navigates to the Netology educational platform homepage and clicks on the "Course Catalog" link to view available courses.

Starting URL: https://netology.ru

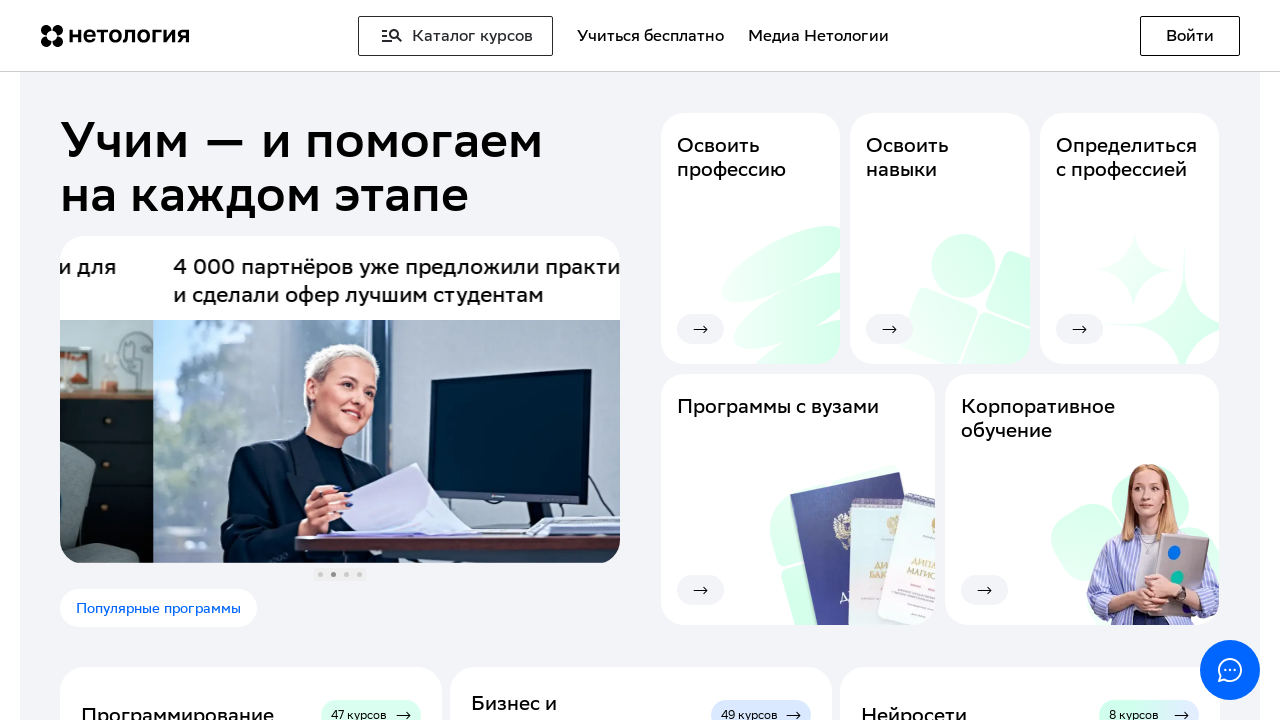

Navigated to Netology homepage at https://netology.ru
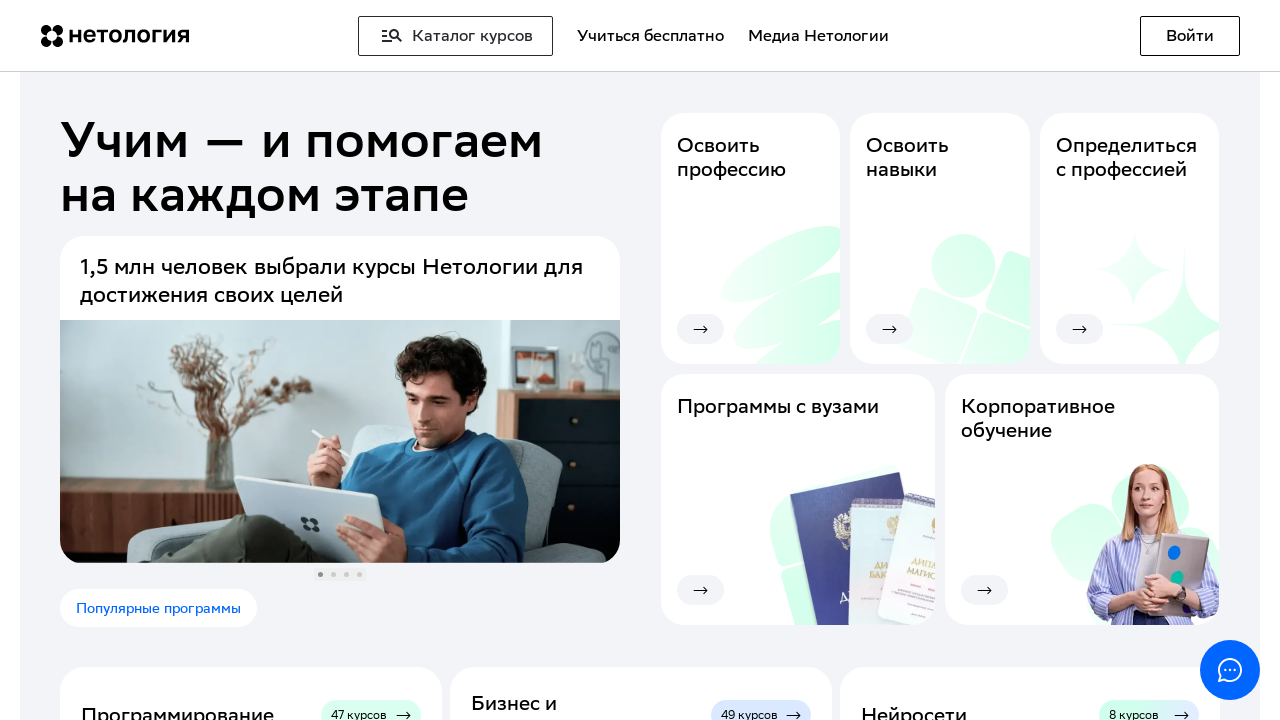

Clicked on 'Course Catalog' link at (456, 36) on text=Каталог курсов
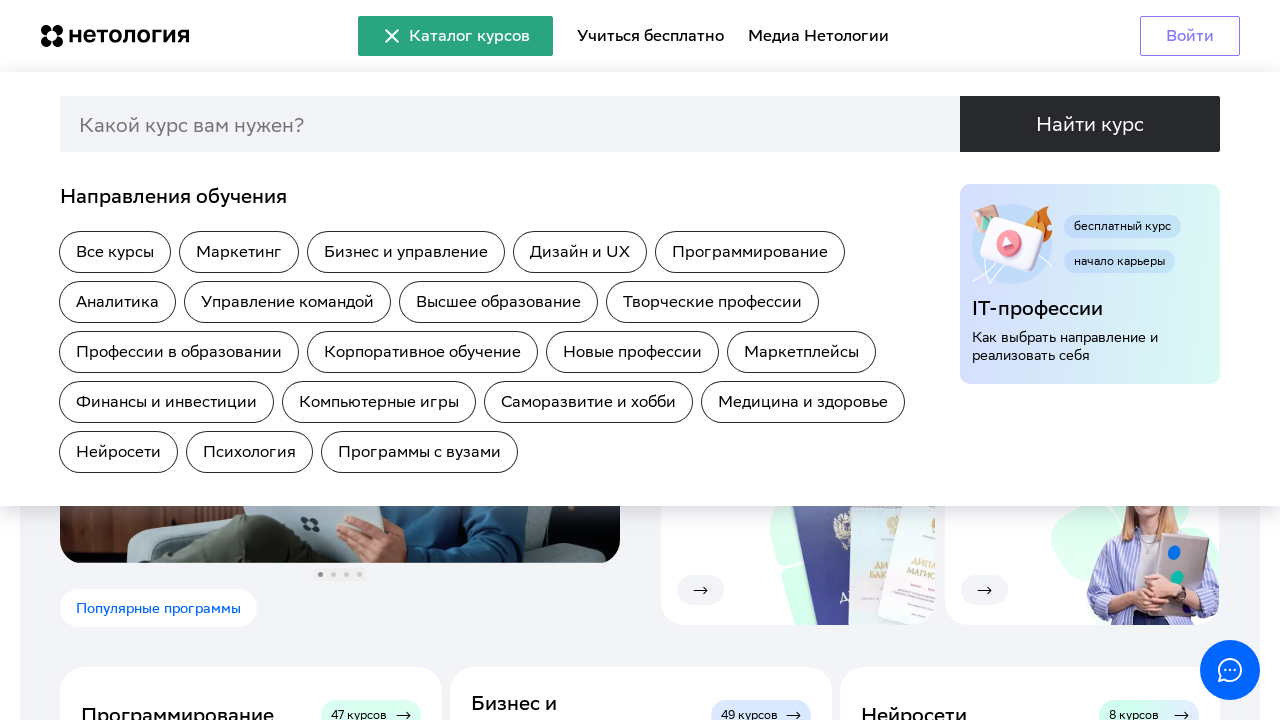

Course catalog page loaded successfully
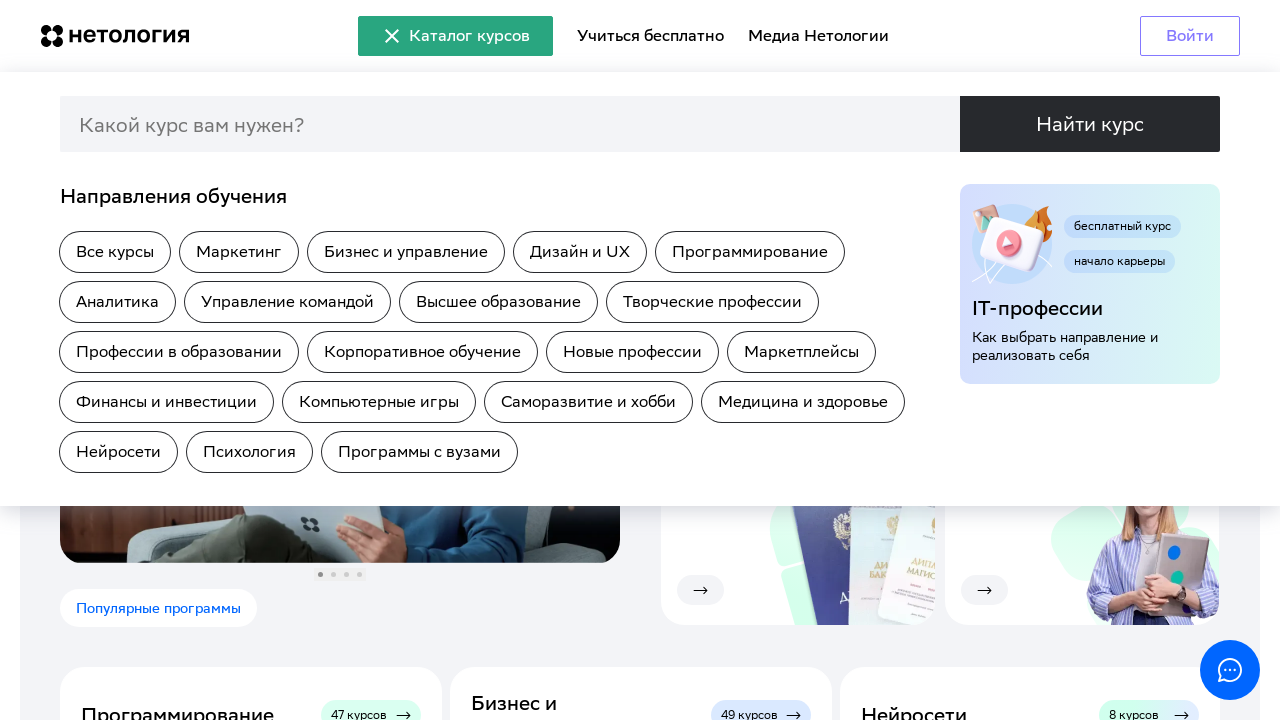

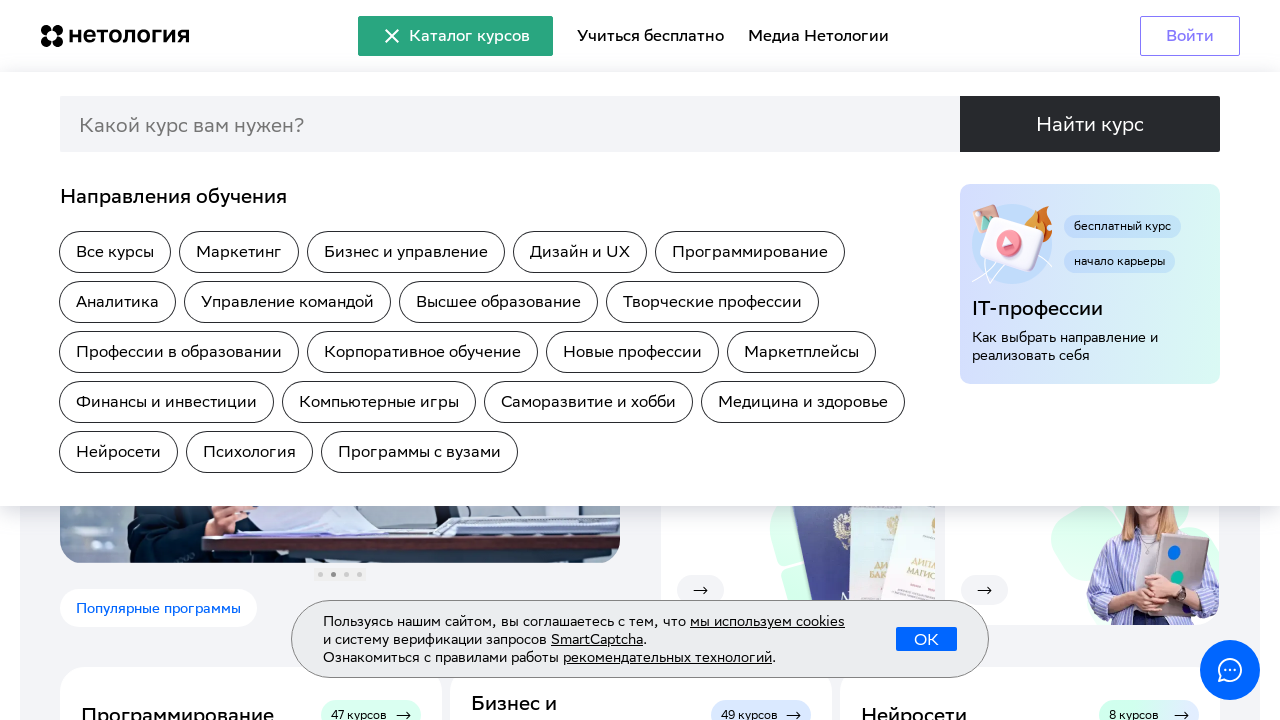